Tests a simple form submission by filling in first name, last name, city, and country fields, then submitting the form

Starting URL: http://suninjuly.github.io/simple_form_find_task.html

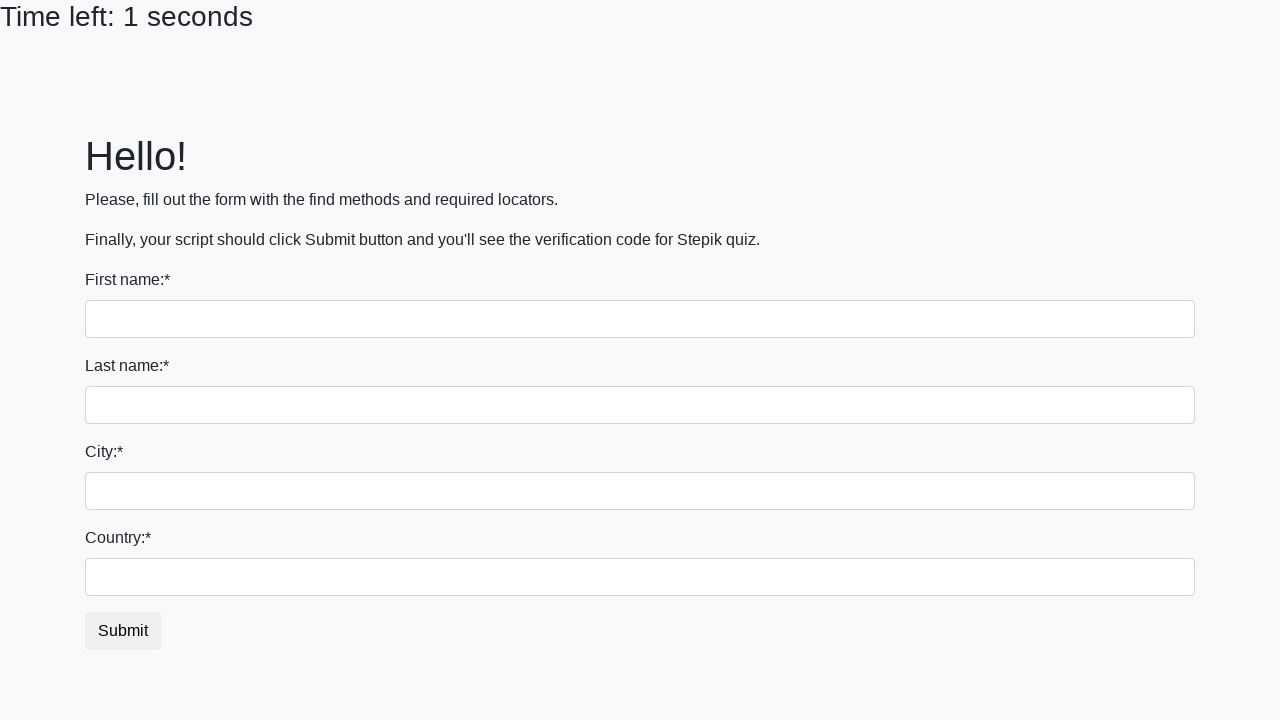

Filled first name field with 'Ivan' on input[name='first_name']
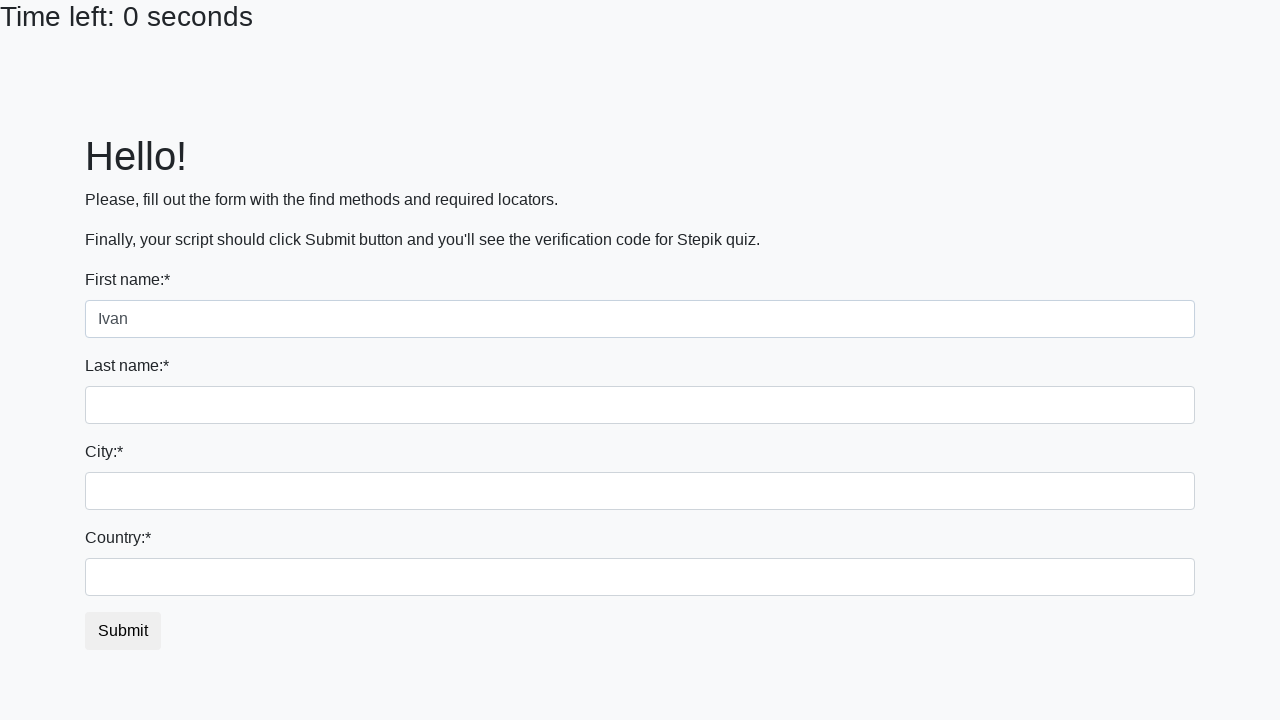

Filled last name field with 'Ivanov' on input[name='last_name']
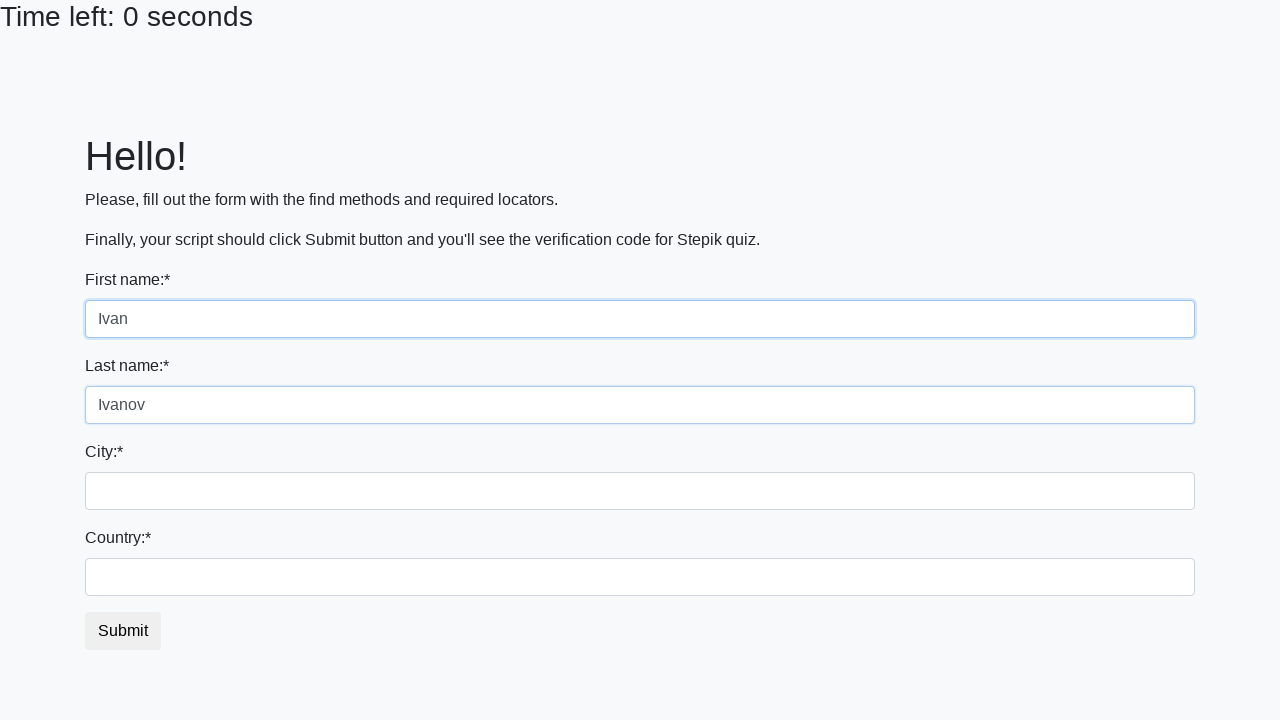

Filled city field with 'Moscow' on .city
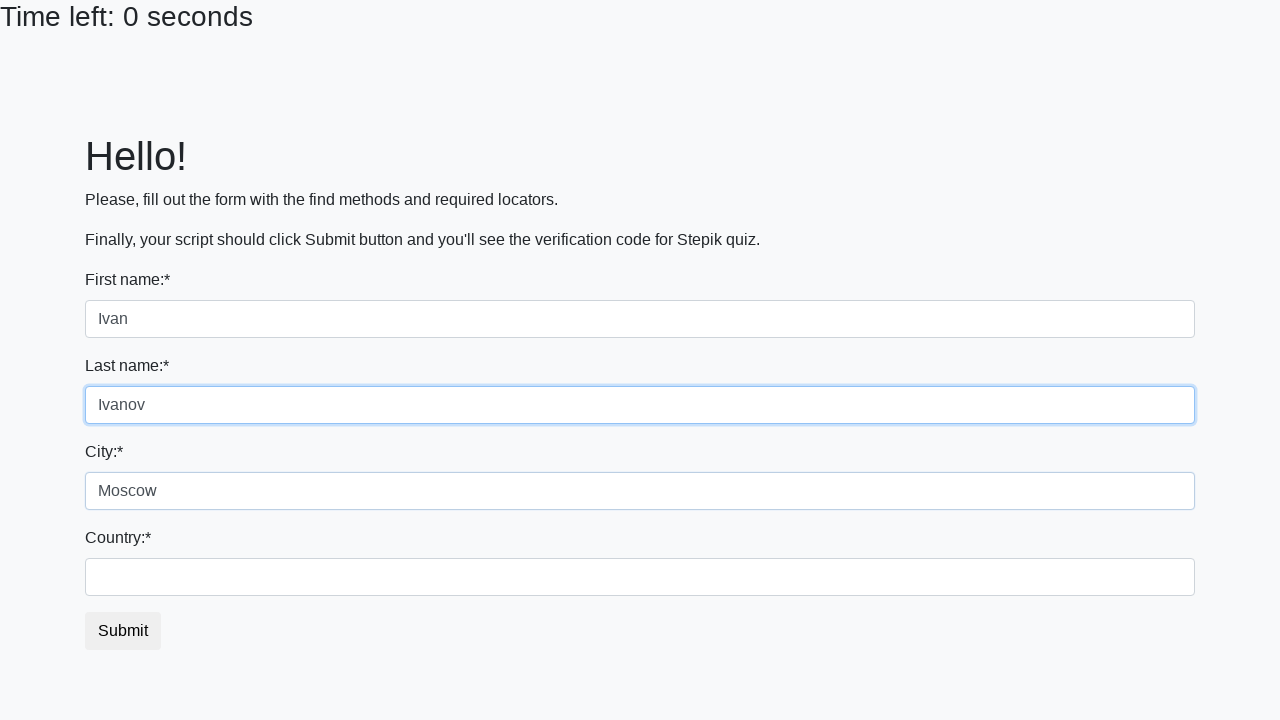

Filled country field with 'Russia' on #country
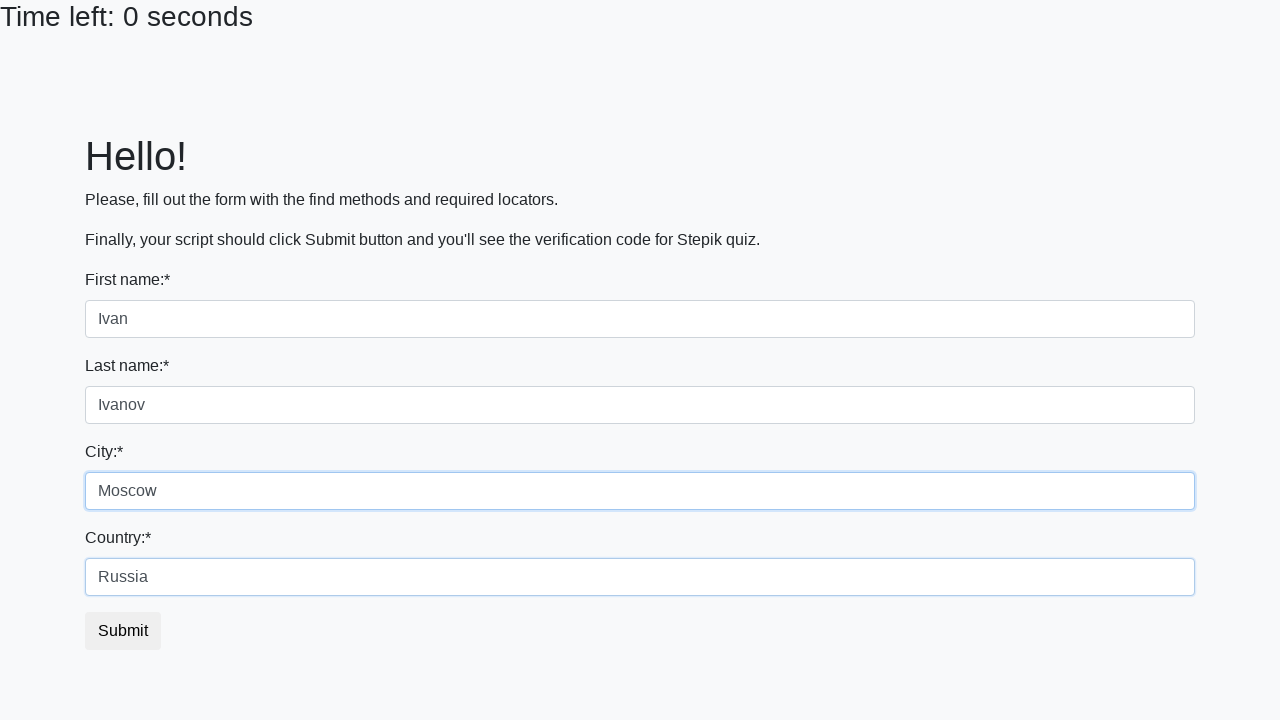

Clicked submit button to submit the form at (123, 631) on #submit_button
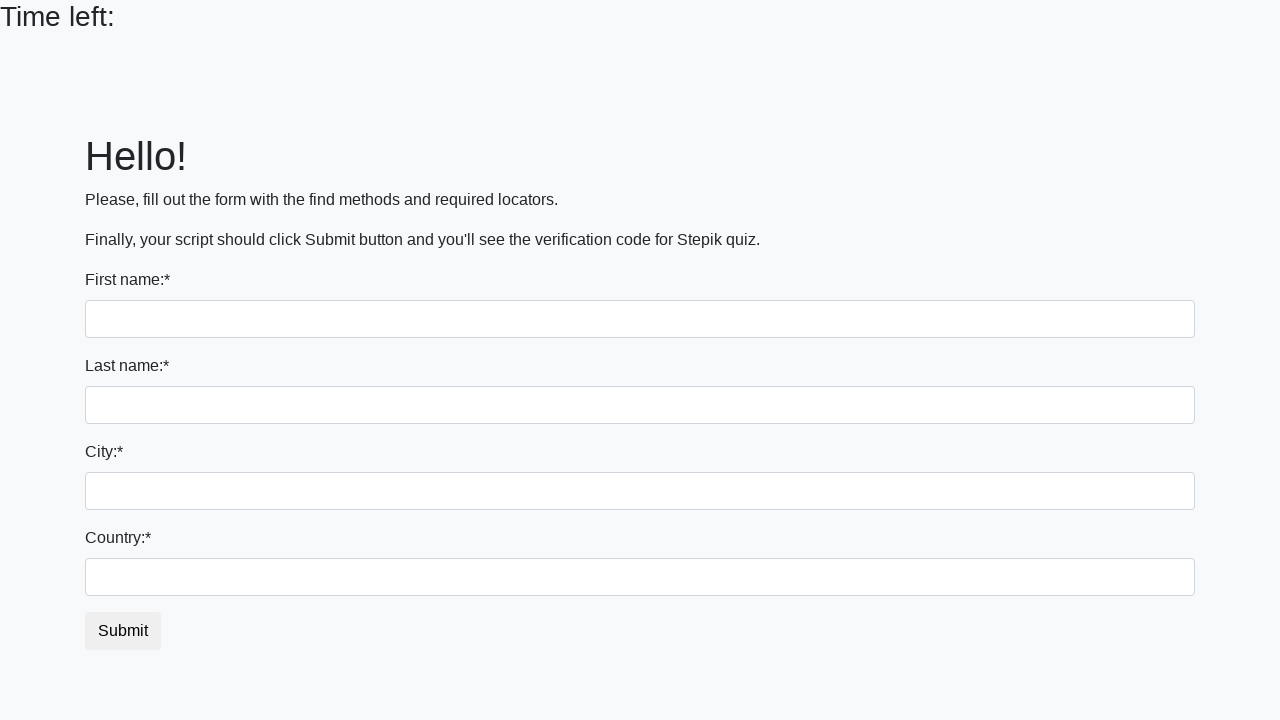

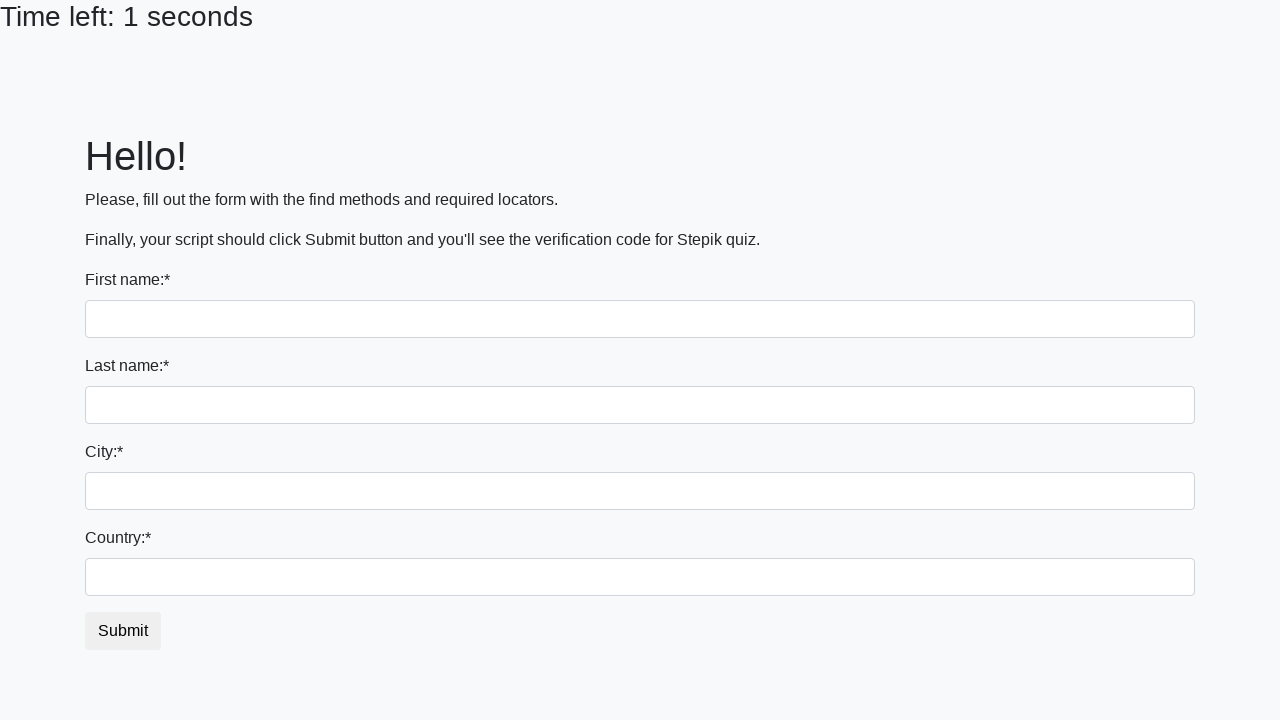